Tests checkbox functionality by clicking a checkbox to select it, then clicking again to deselect it, verifying the toggle behavior

Starting URL: https://rahulshettyacademy.com/AutomationPractice/

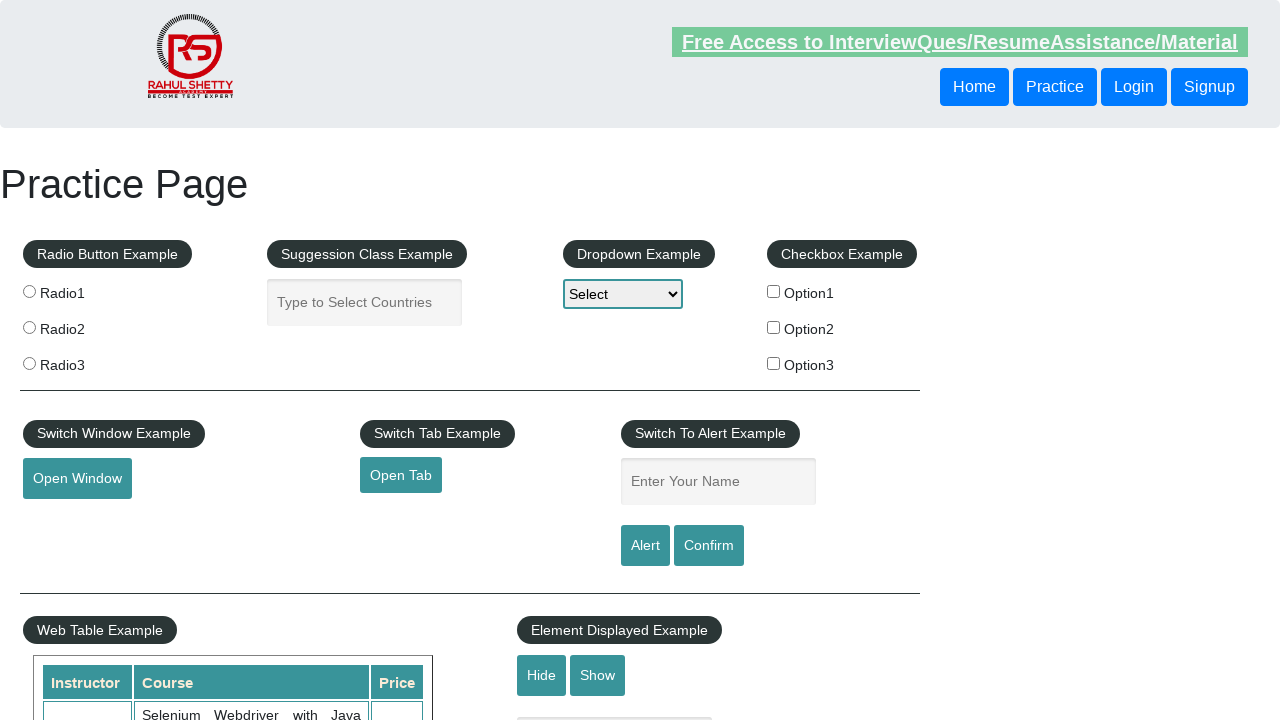

Navigated to Automation Practice page
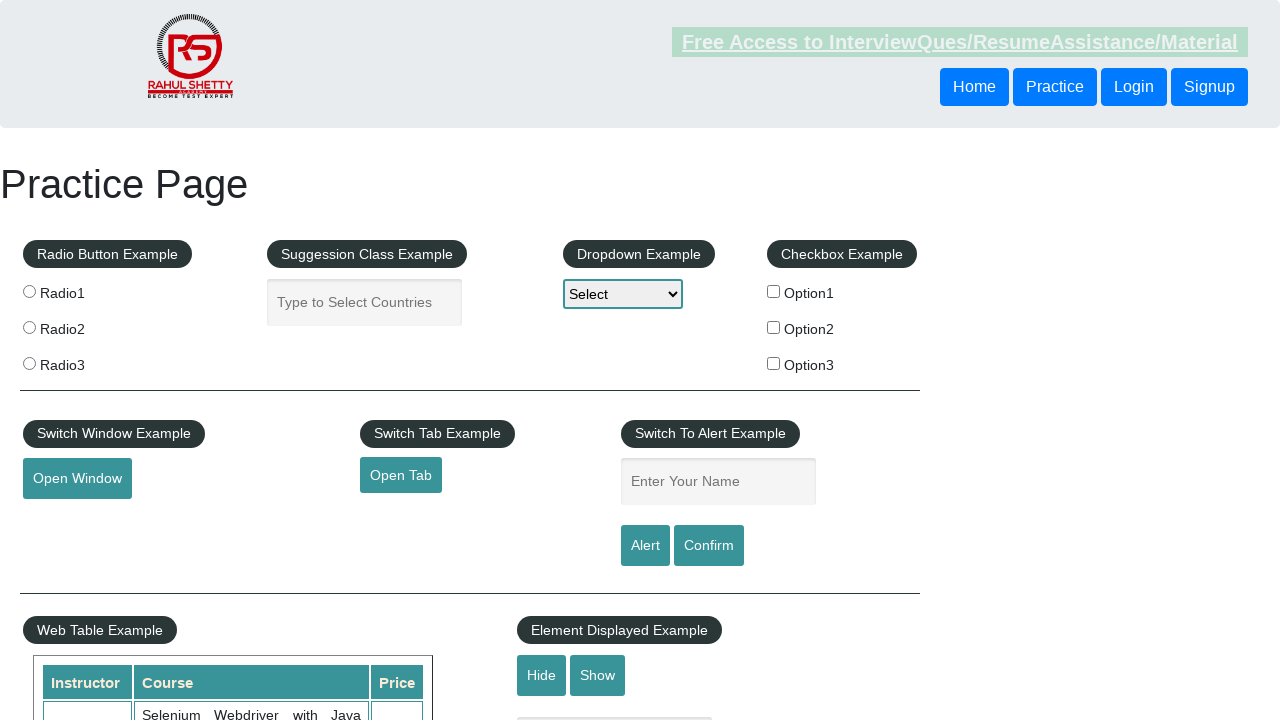

Clicked checkbox to select it at (774, 291) on input[id='checkBoxOption1']
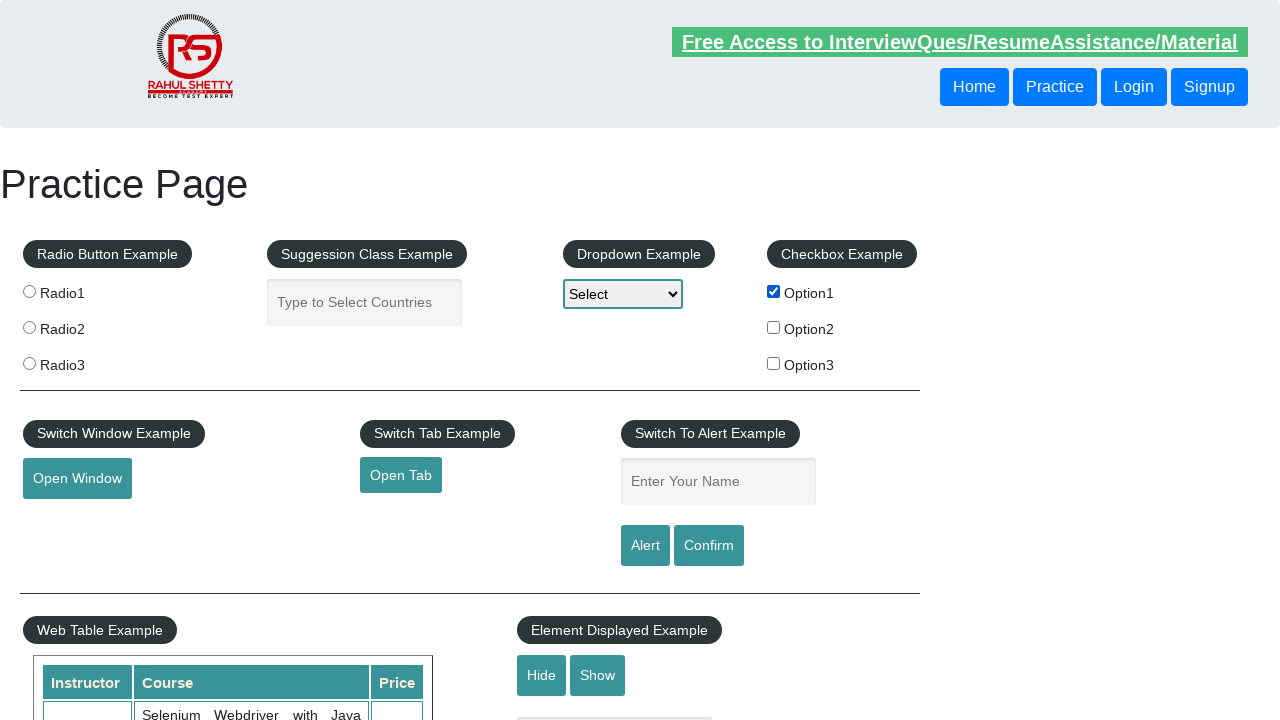

Waited 500ms for checkbox state to update
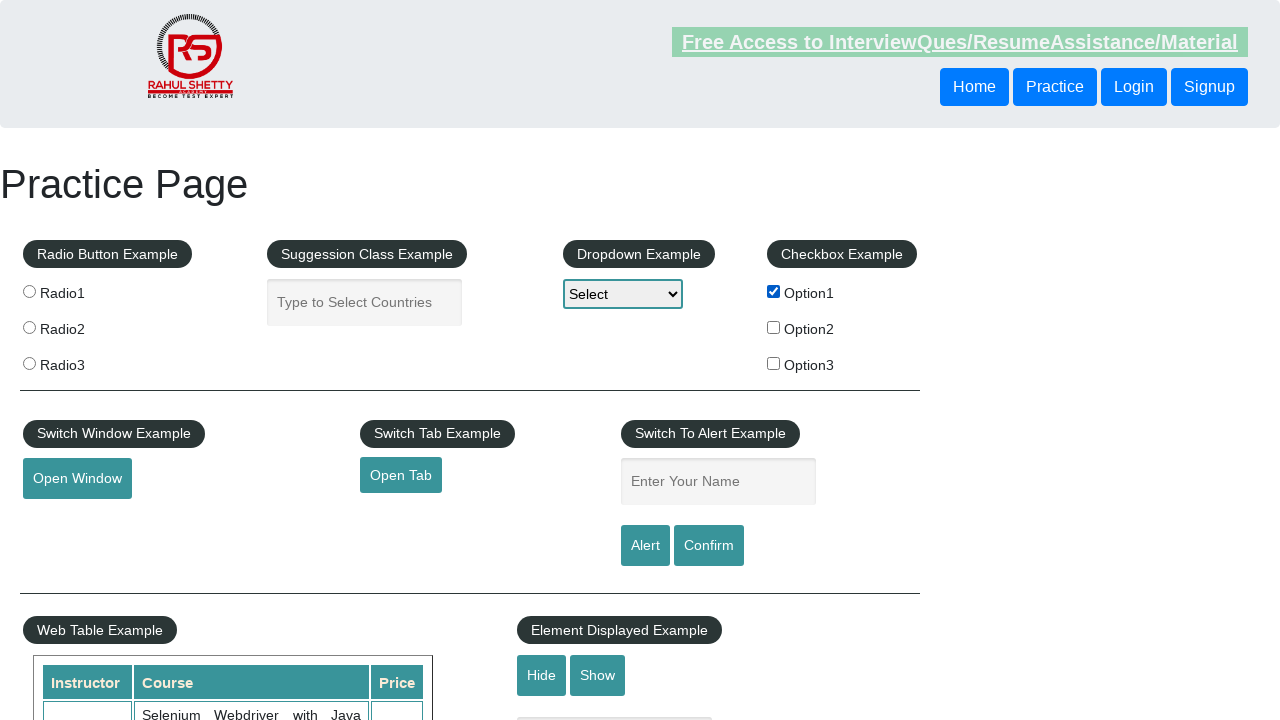

Clicked checkbox to deselect it at (774, 291) on input[id='checkBoxOption1']
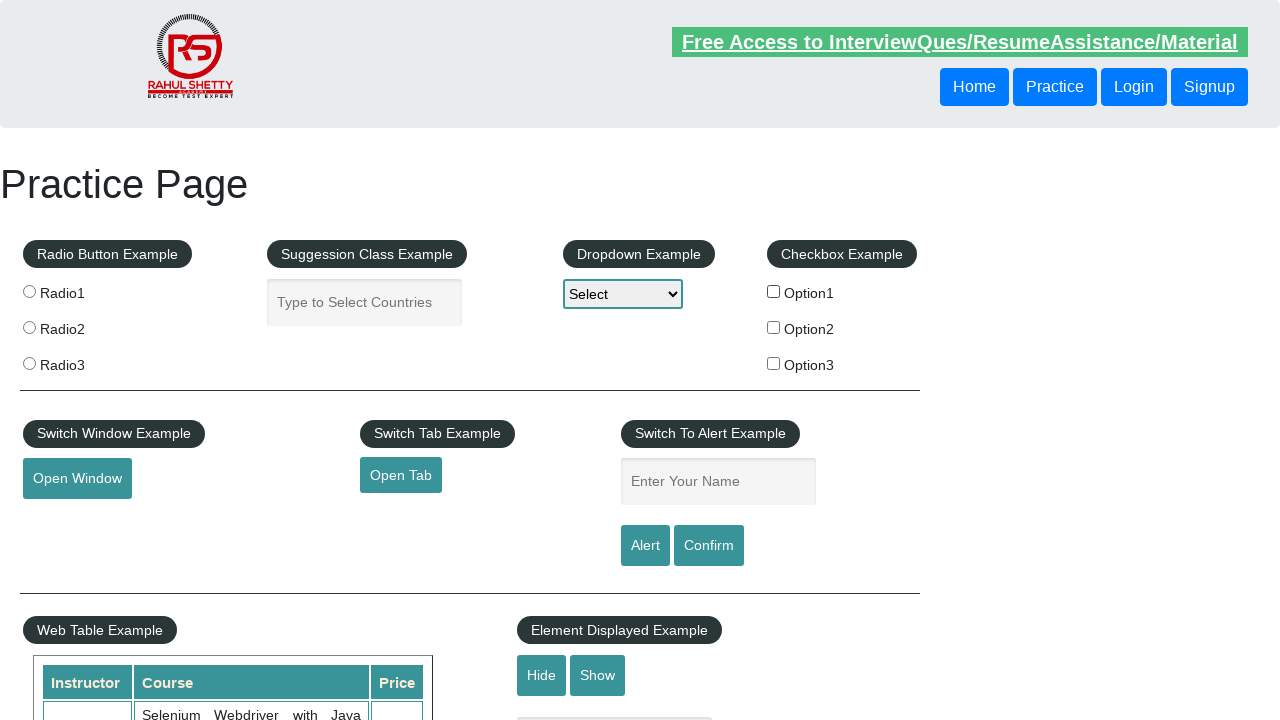

Verified checkboxes are present on the page
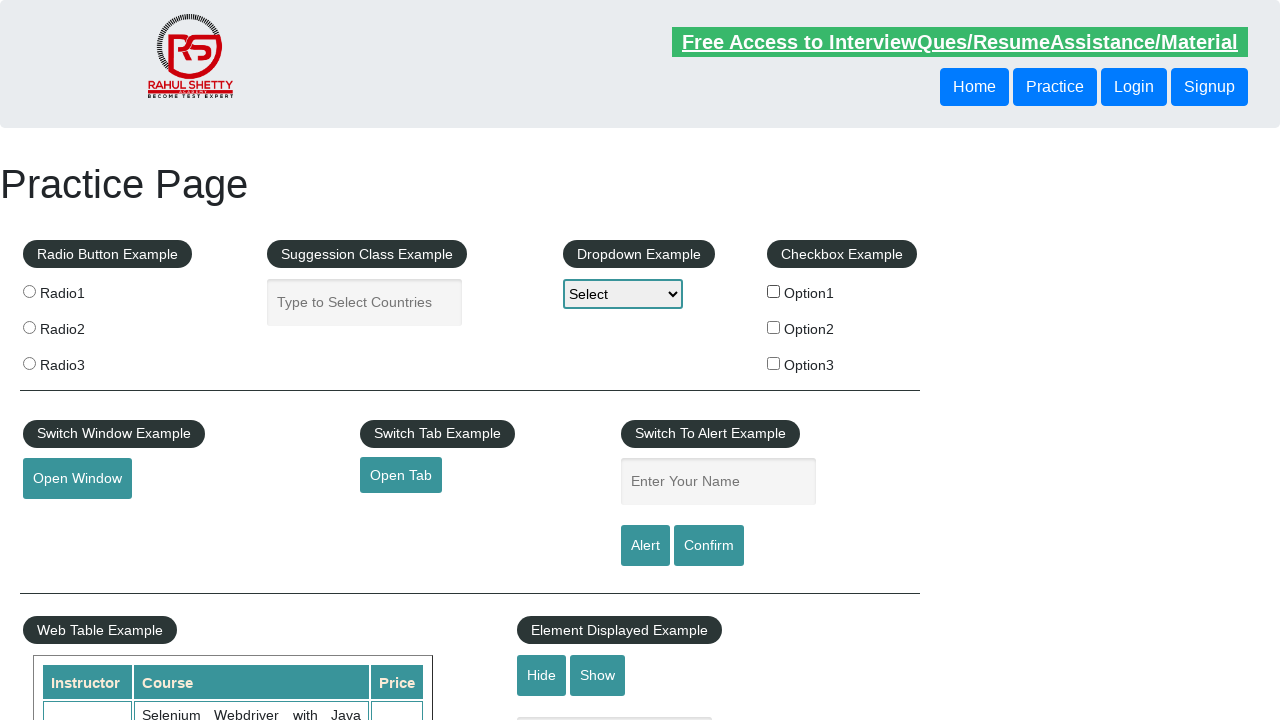

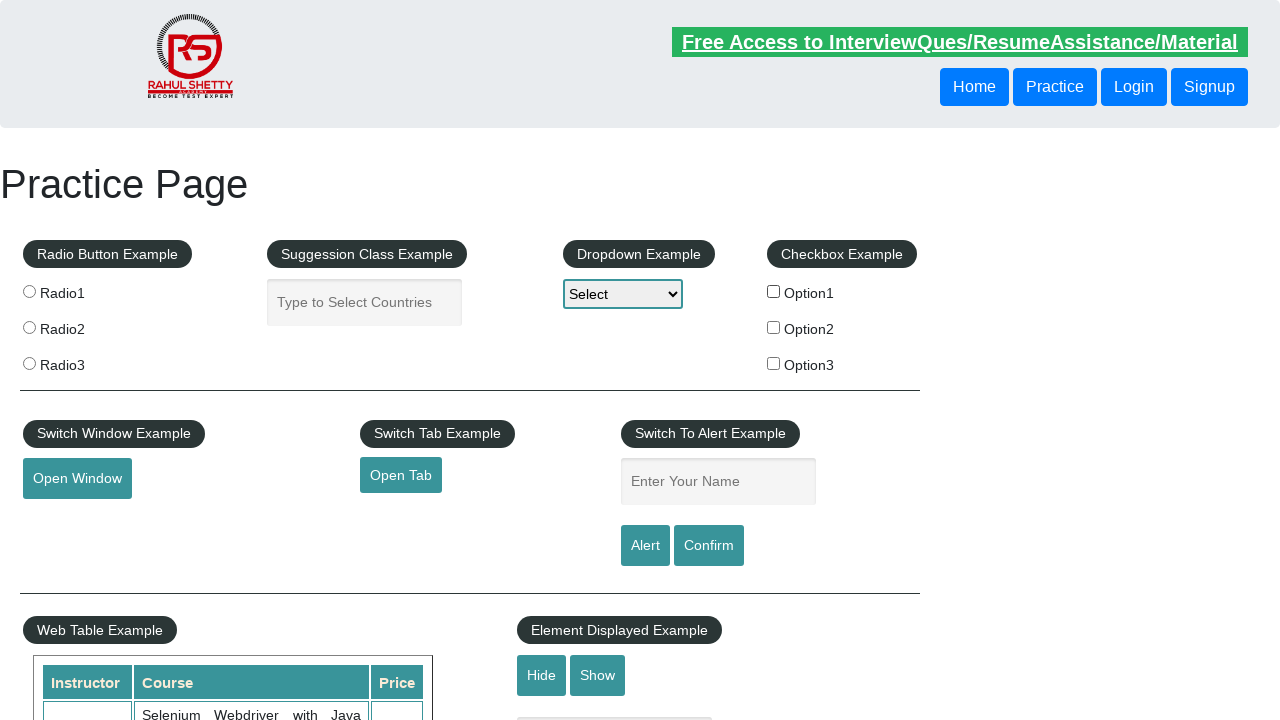